Tests drag-and-drop functionality on the jQuery UI demo page by switching to the demo iframe and dragging an element onto a drop target

Starting URL: https://jqueryui.com/droppable/

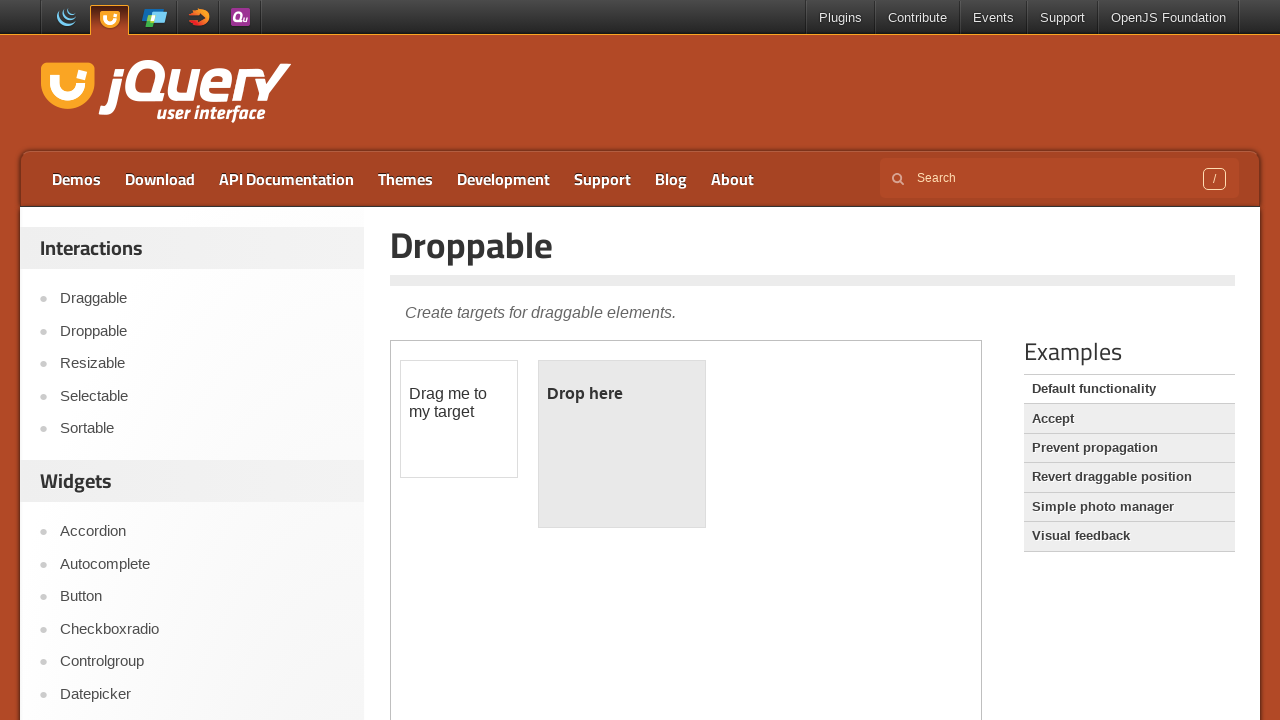

Located the demo iframe
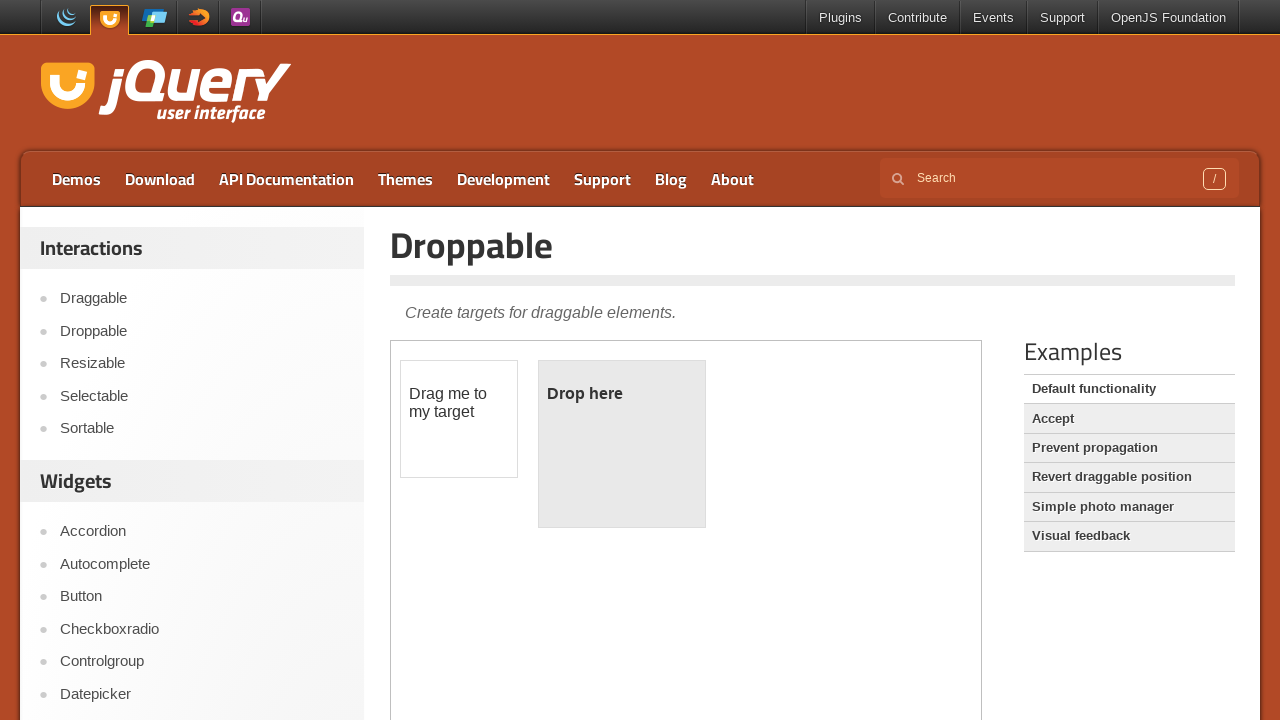

Located the draggable element within the iframe
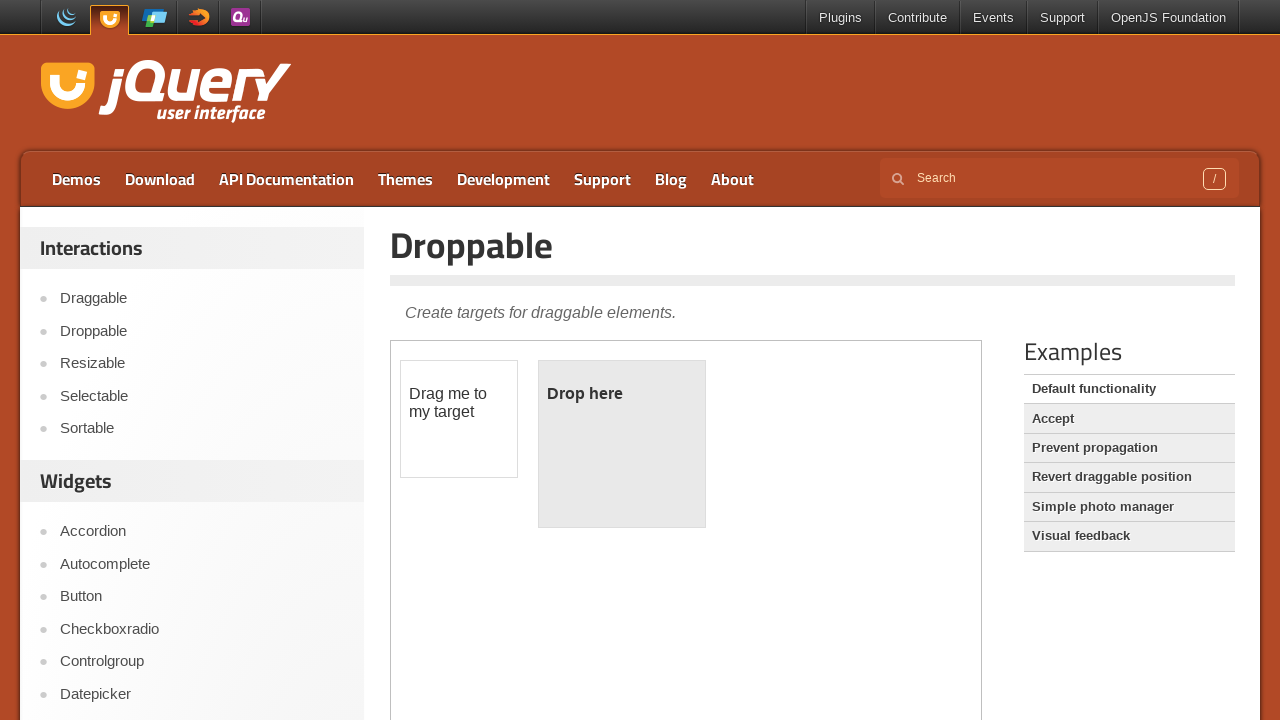

Located the droppable target element within the iframe
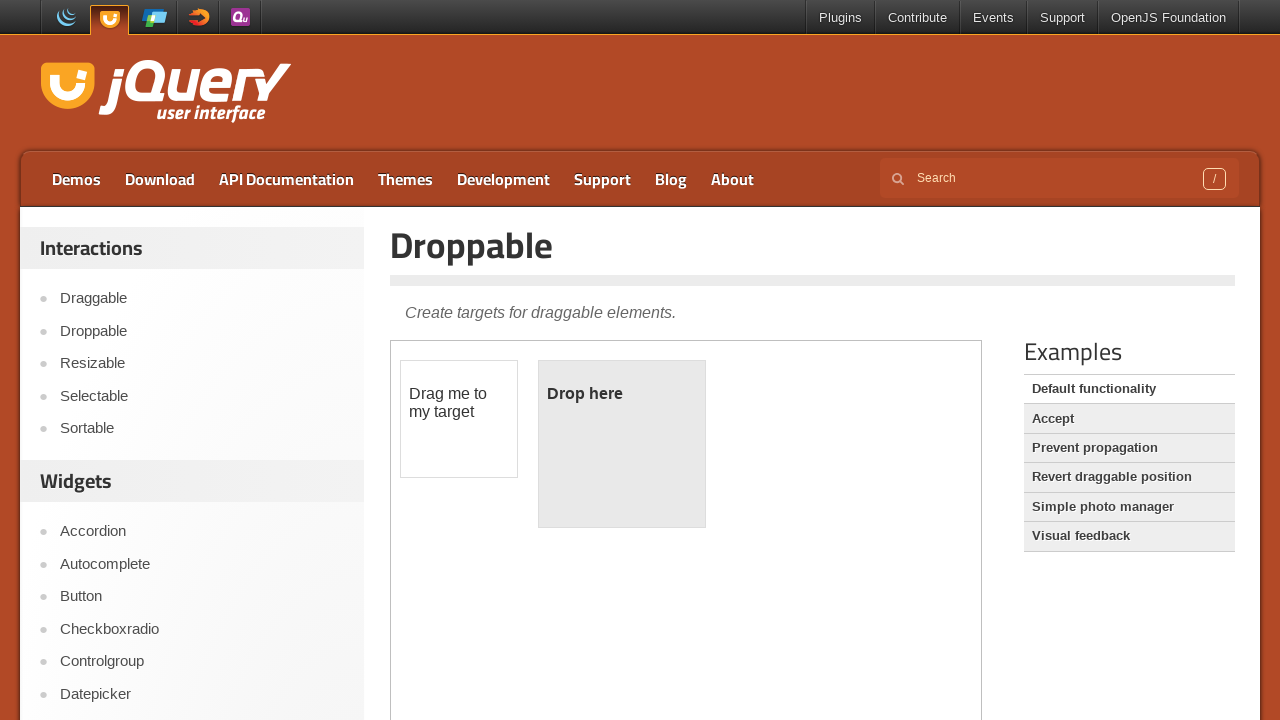

Dragged the draggable element onto the droppable target at (622, 444)
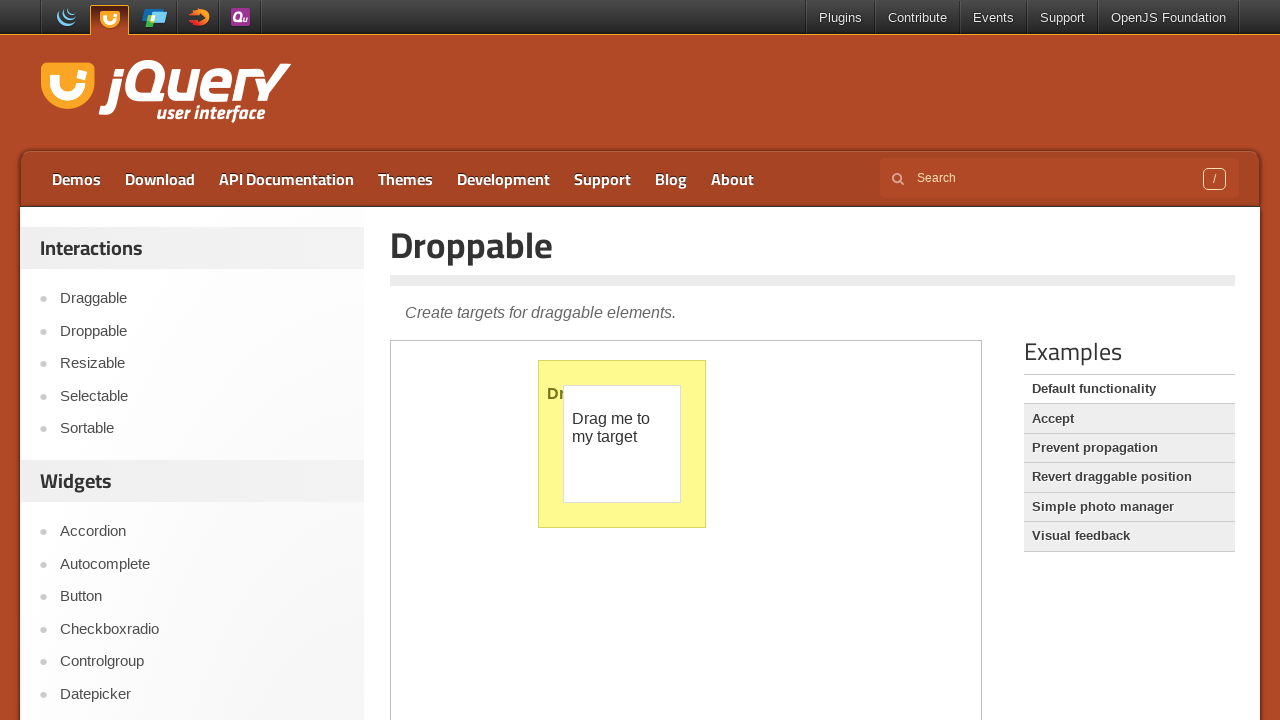

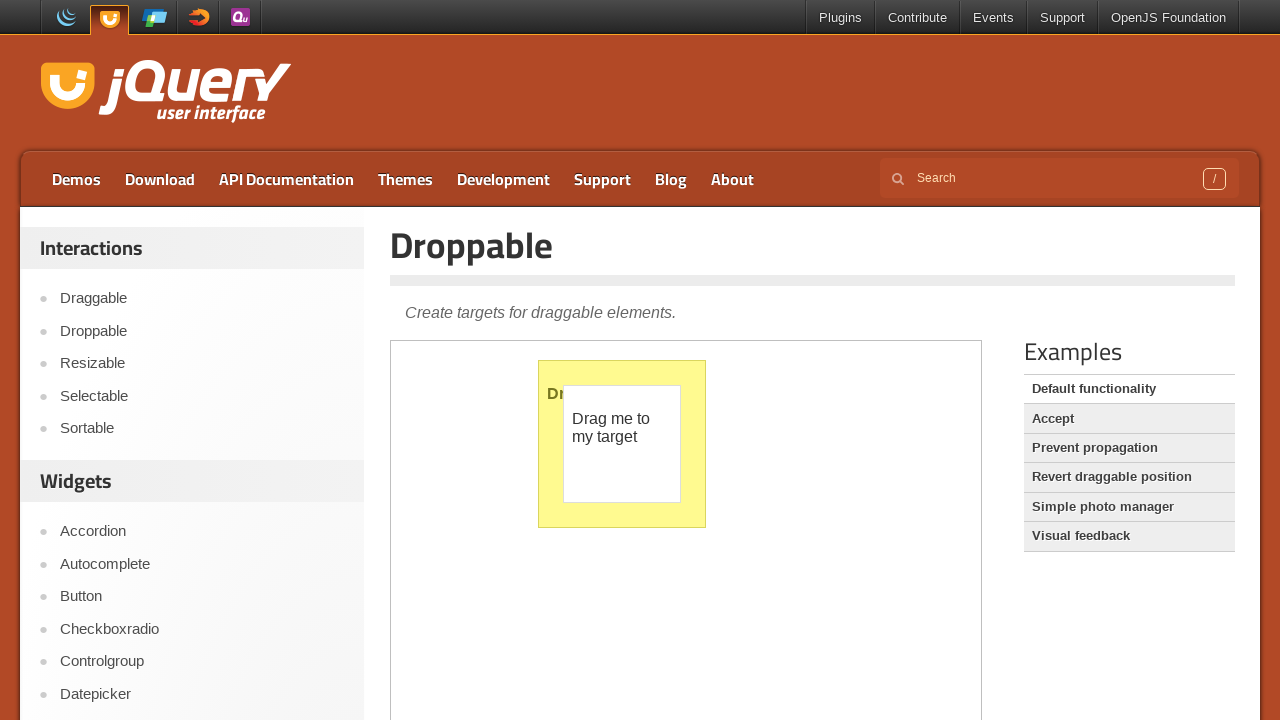